Tests Selenium web form by filling text input and submitting the form

Starting URL: https://www.selenium.dev/selenium/web/web-form.html

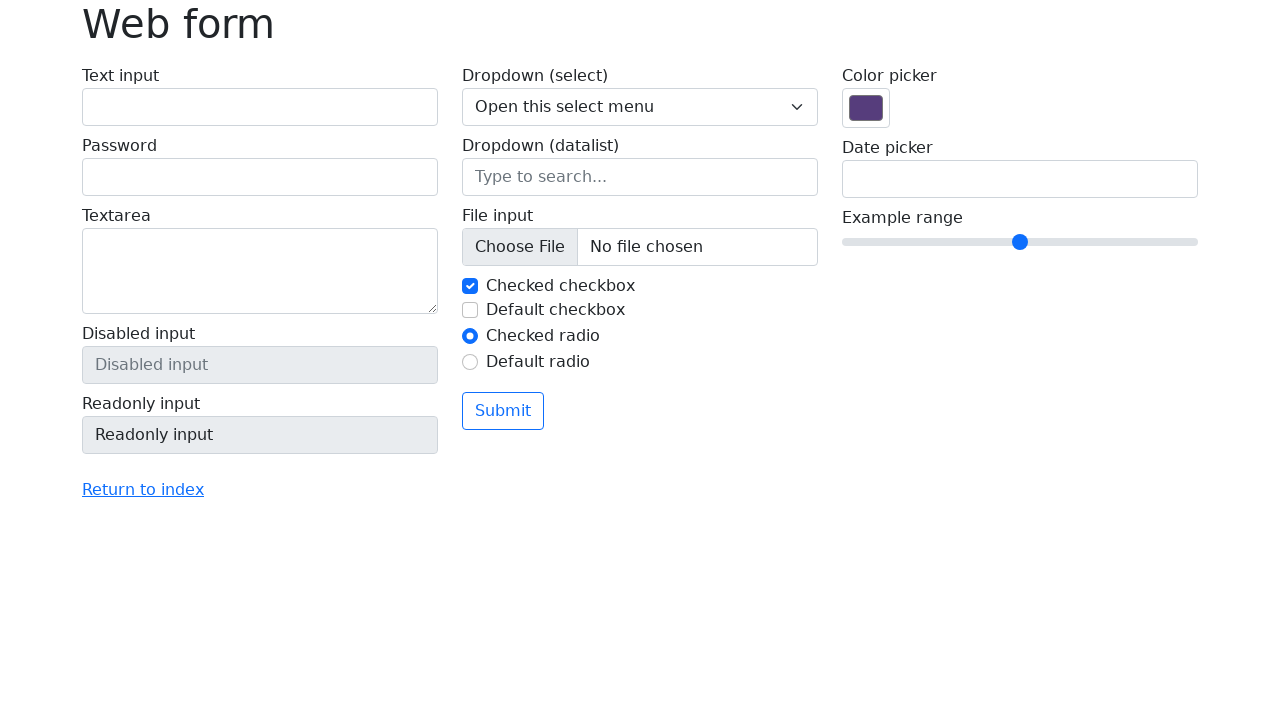

Filled text input with 'Selenium' on input[name='my-text']
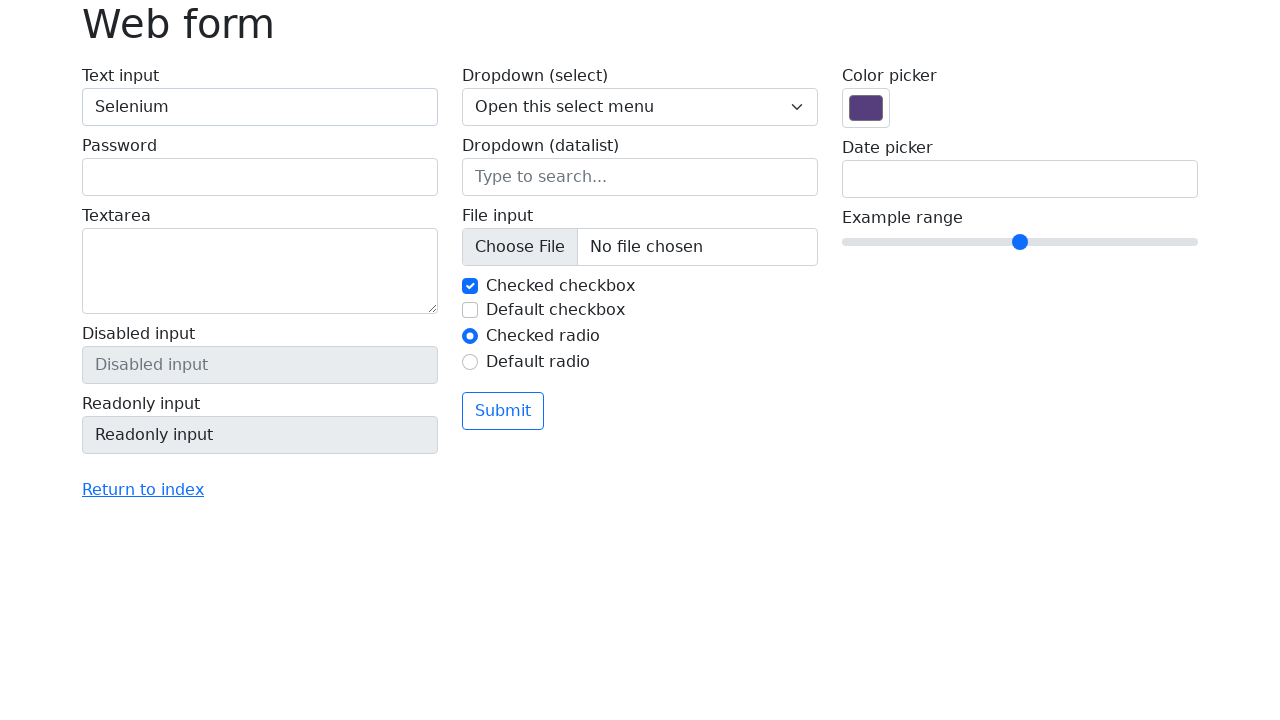

Clicked submit button at (503, 411) on button
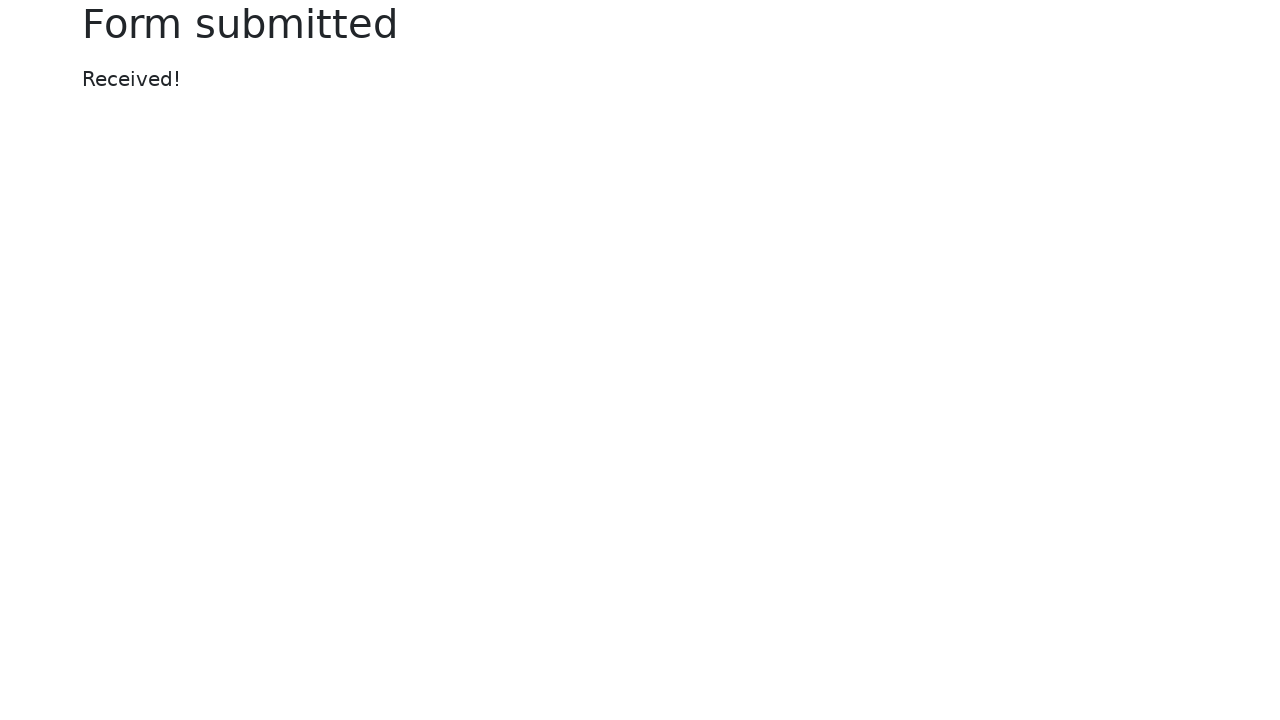

Success message appeared
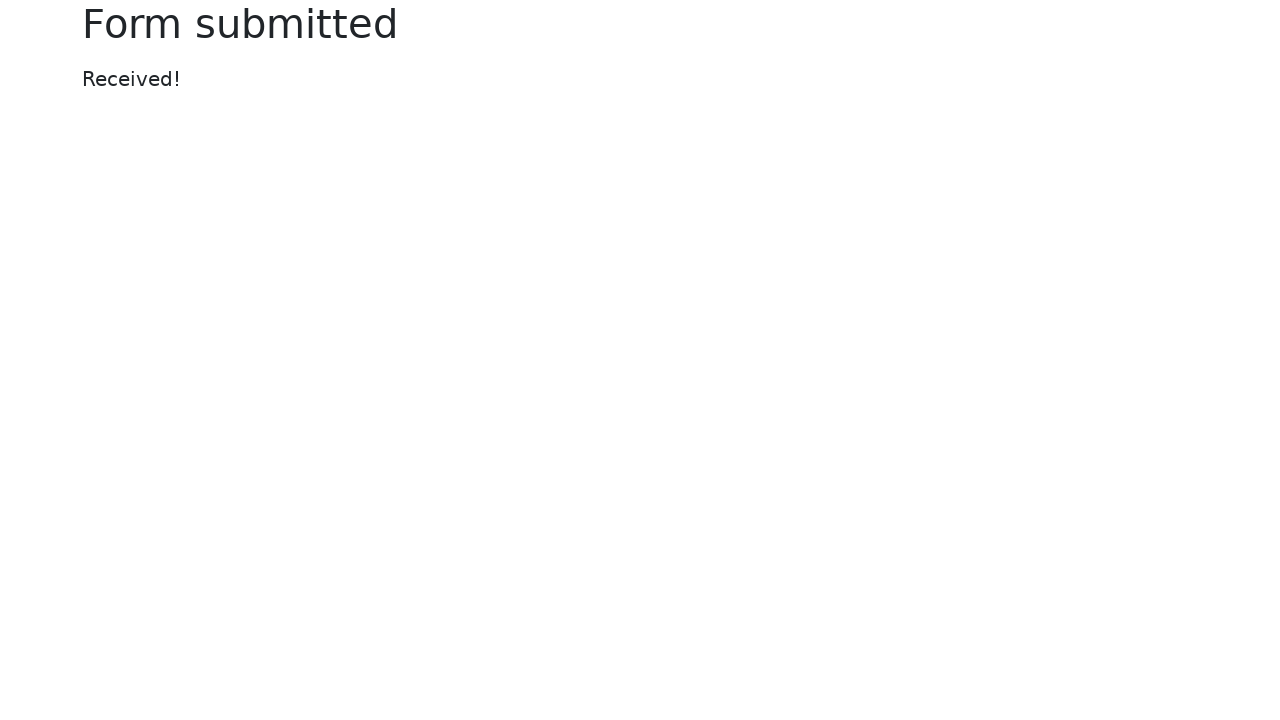

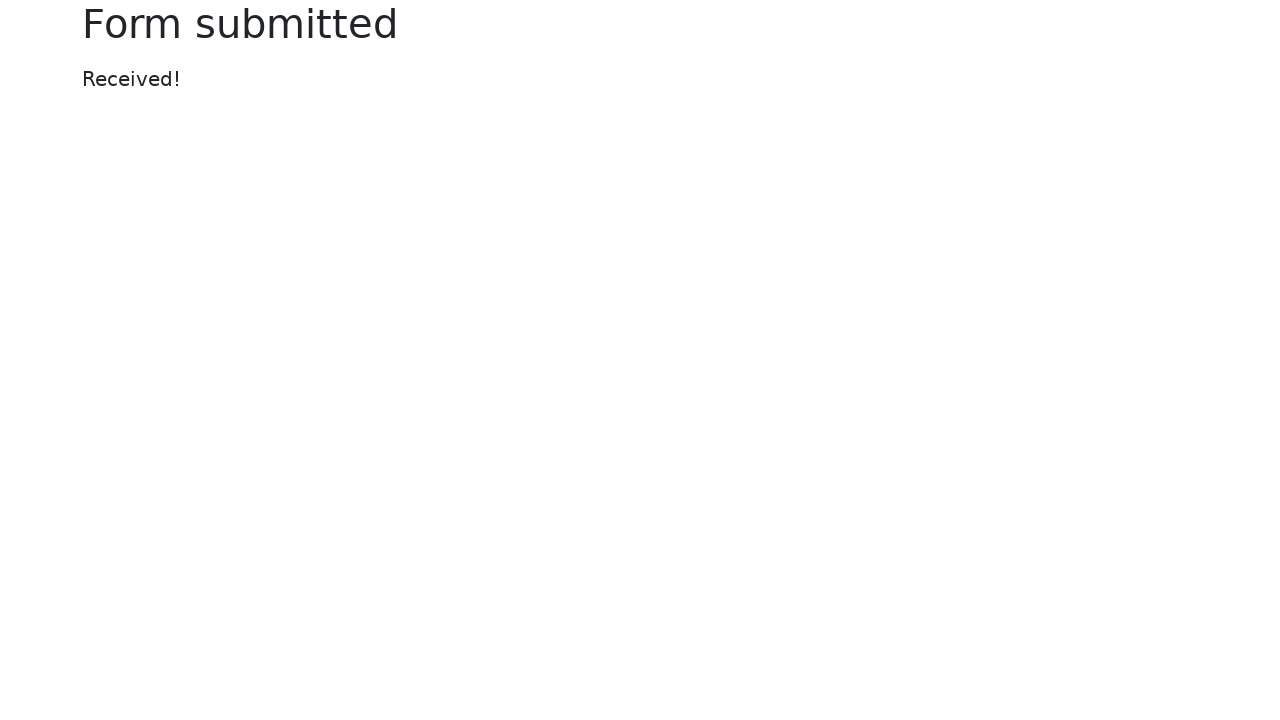